Navigates to a page with a large DOM and highlights a specific element by changing its border style using JavaScript execution, then reverts the style after a delay.

Starting URL: http://the-internet.herokuapp.com/large

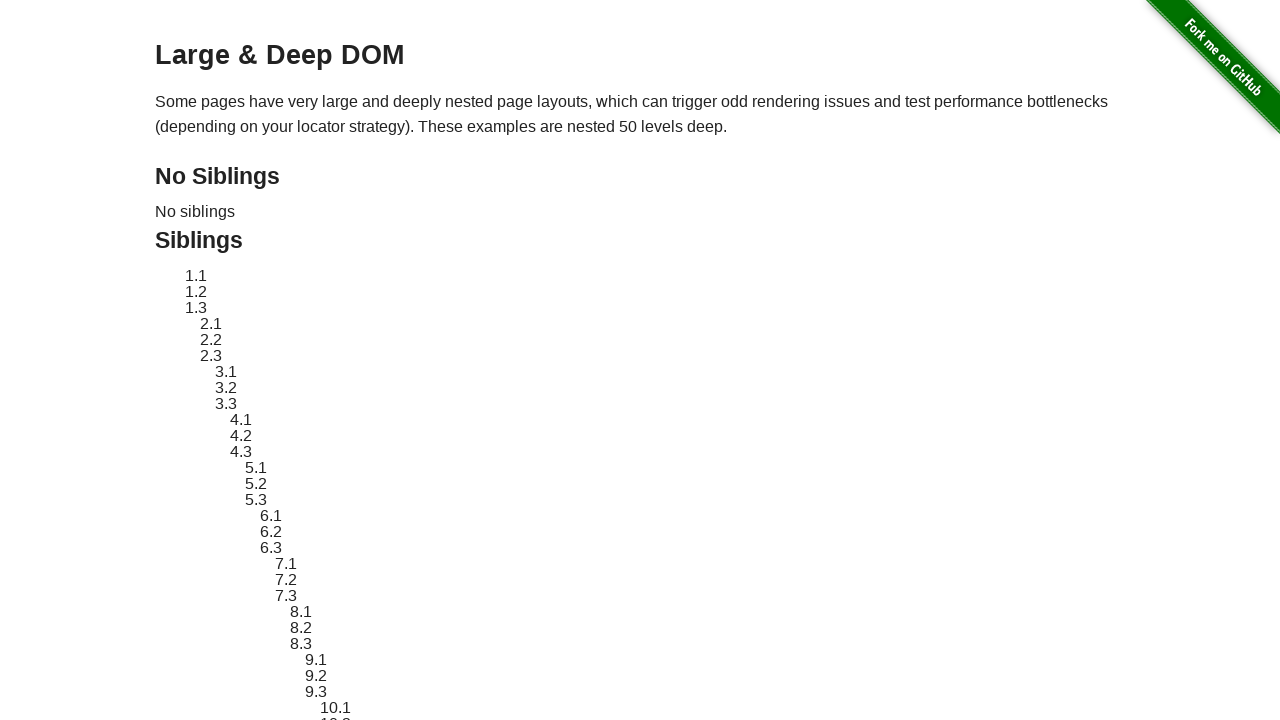

Waited for target element #sibling-2.3 to be visible
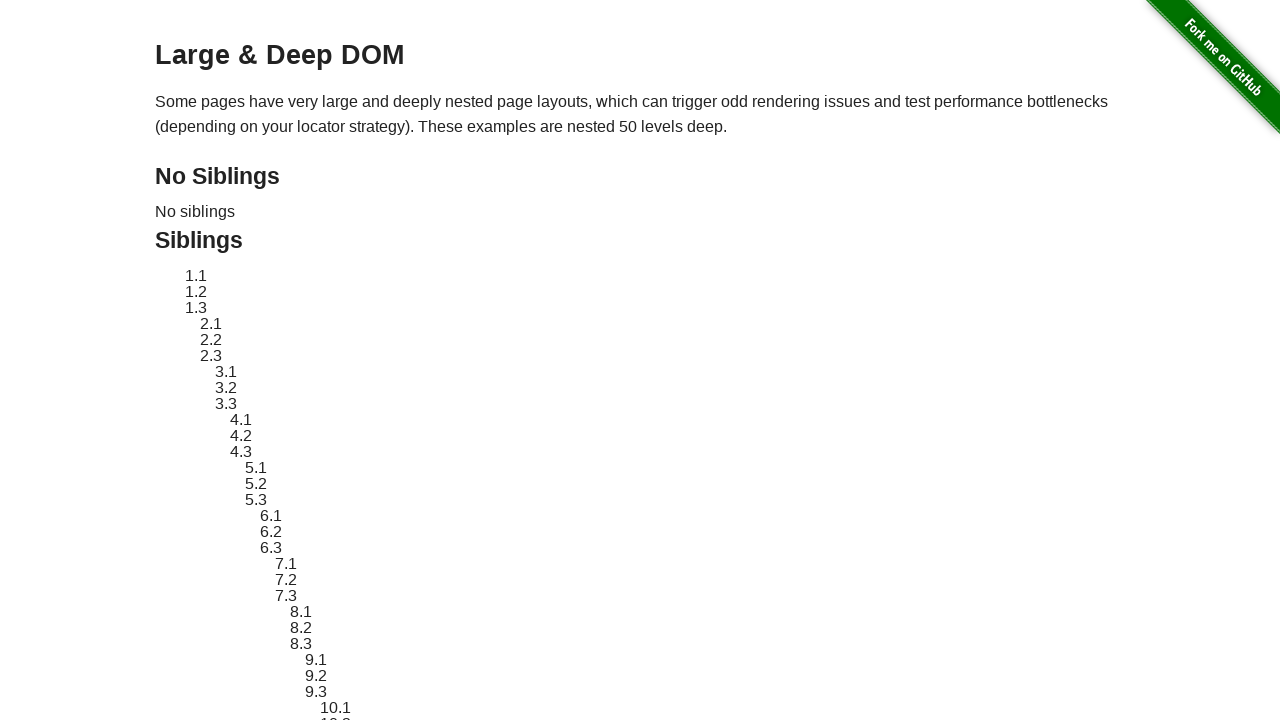

Located the target element #sibling-2.3
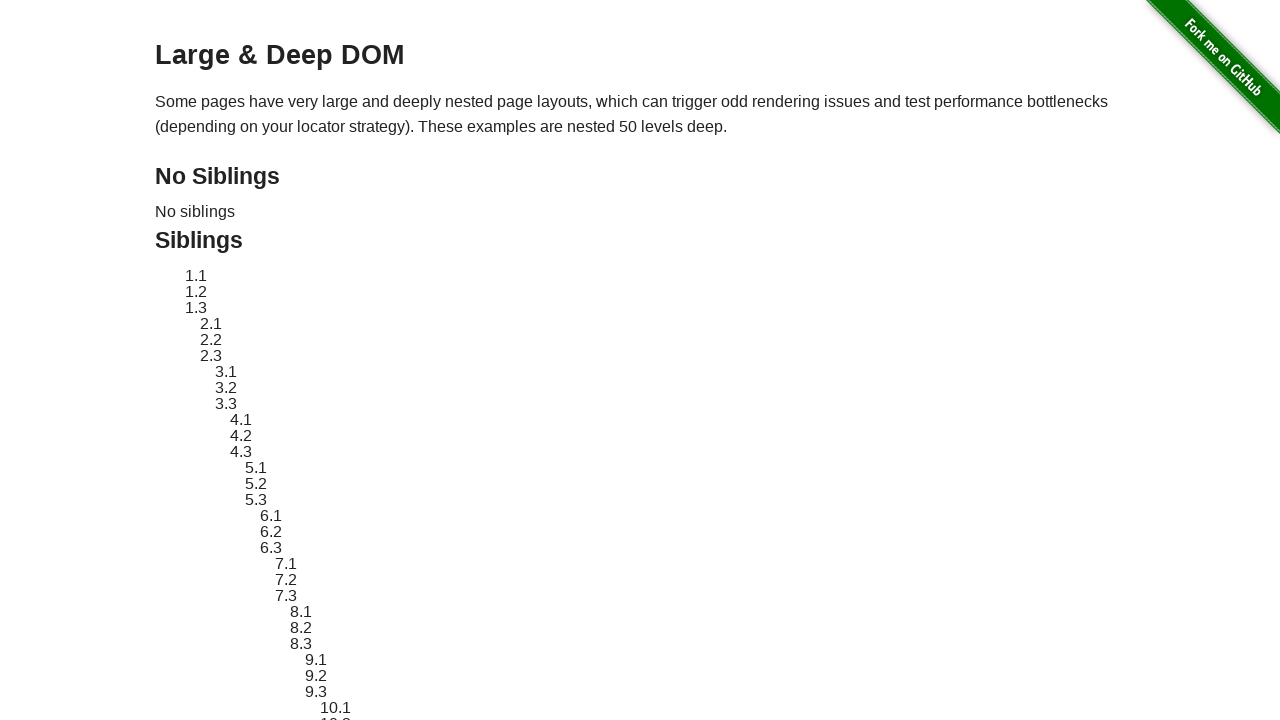

Retrieved and stored original element style
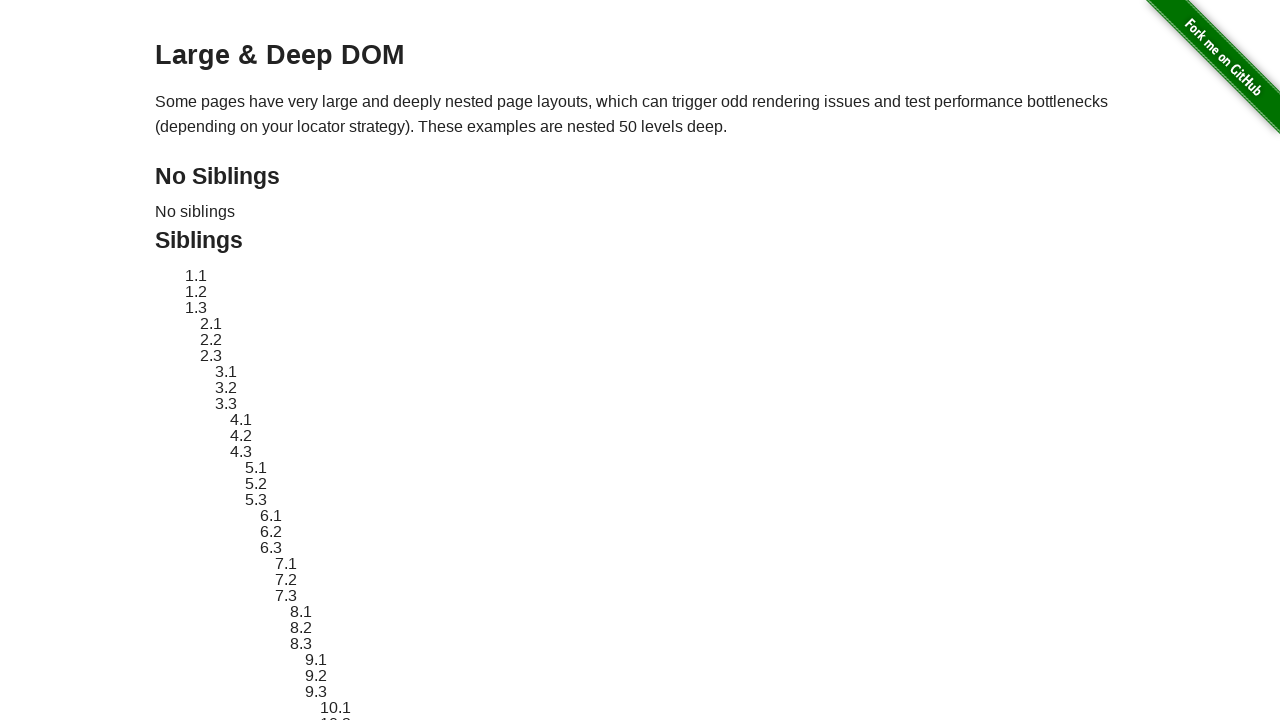

Applied red dashed border highlight to element
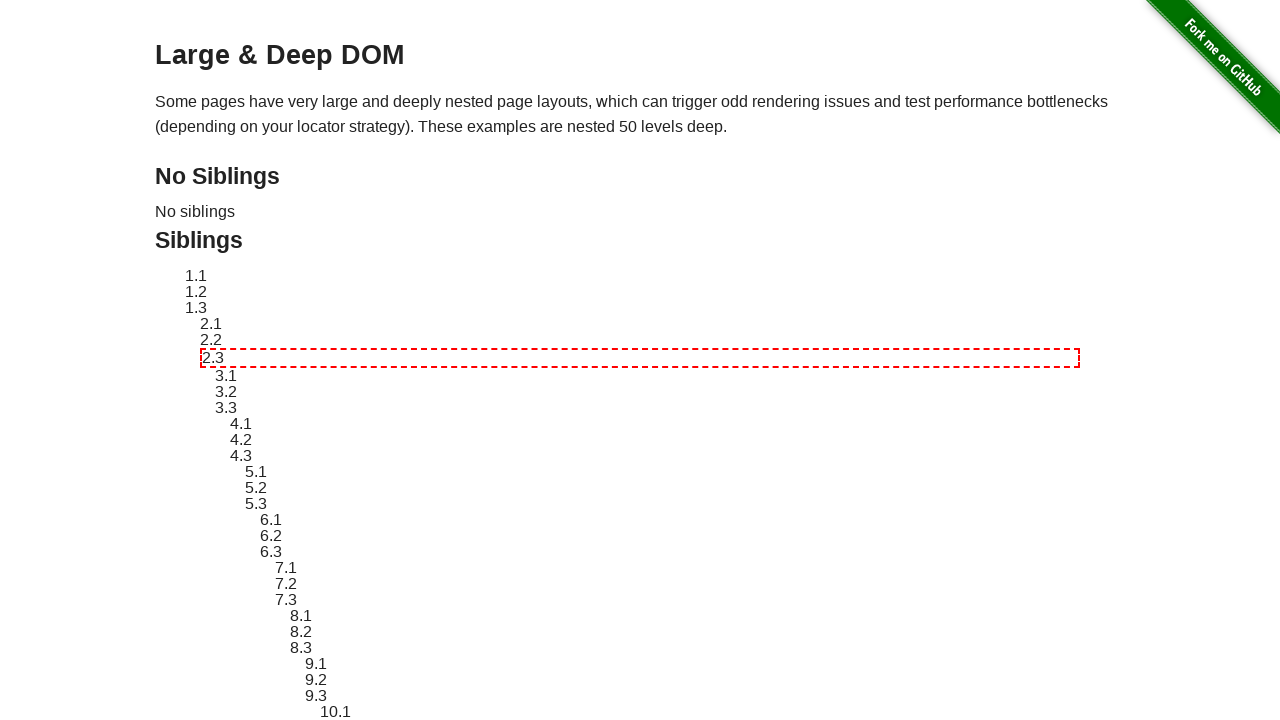

Waited 3 seconds for visual inspection of highlighted element
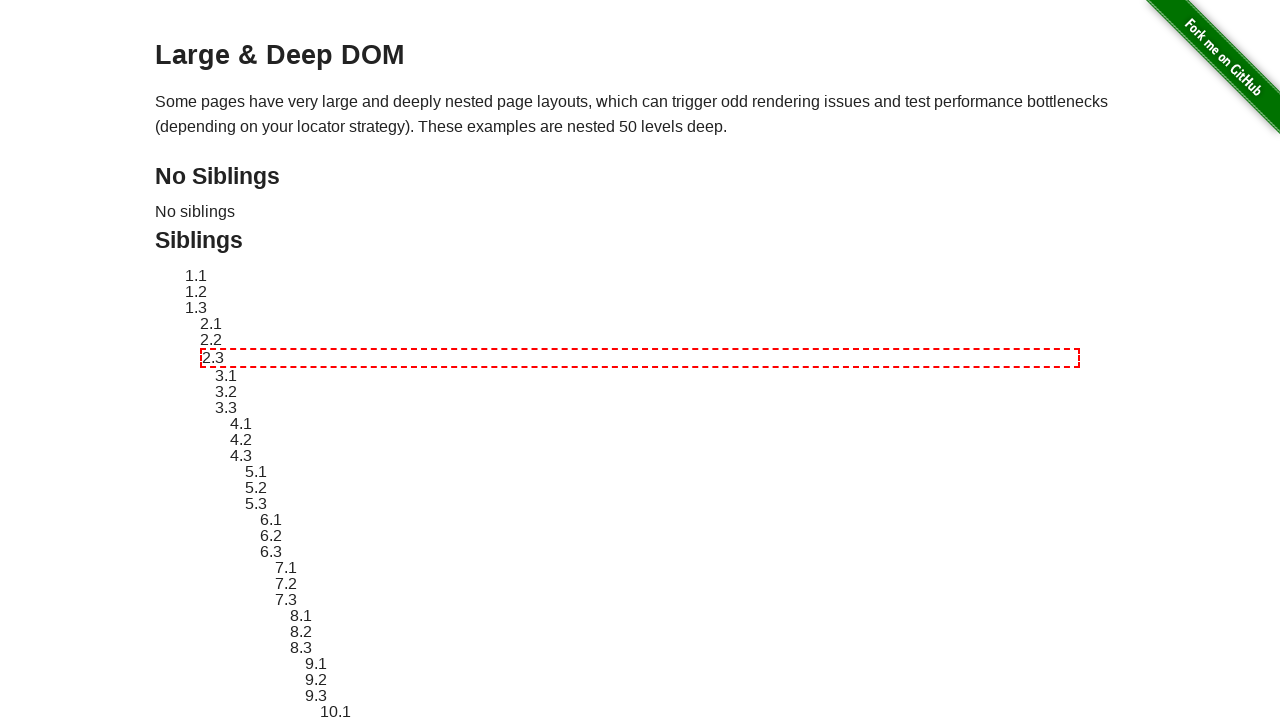

Reverted element style to original
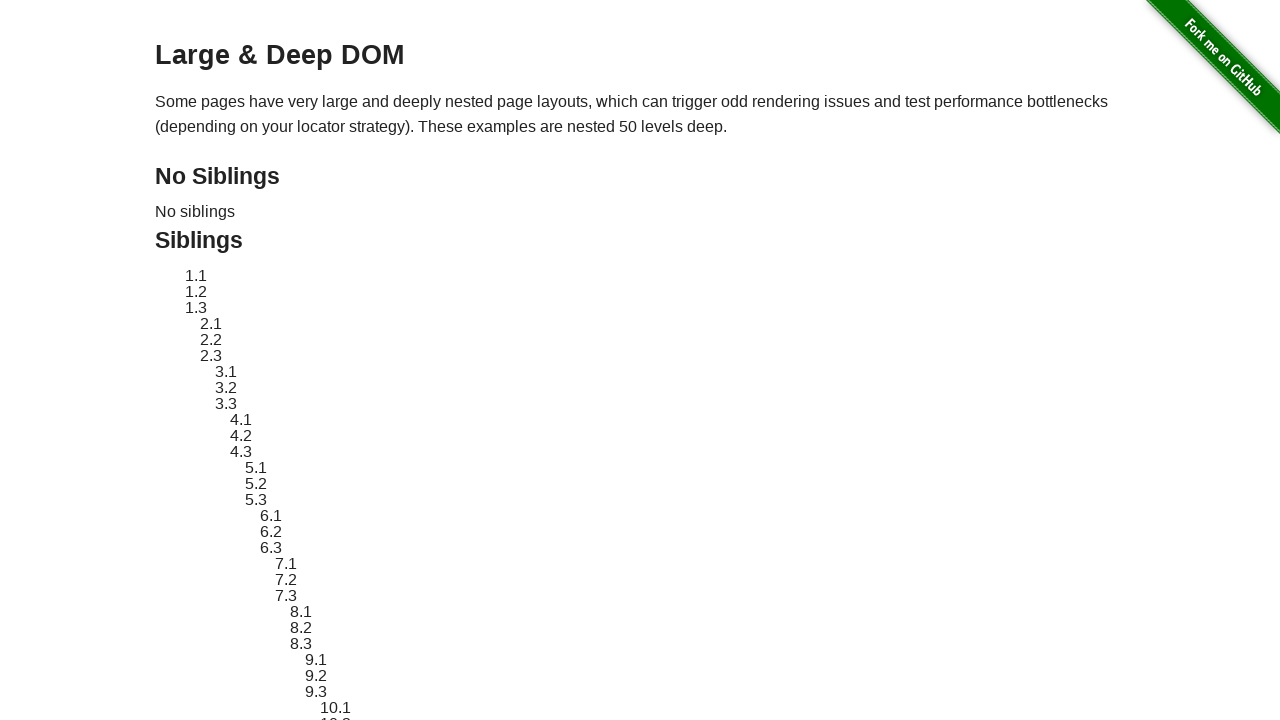

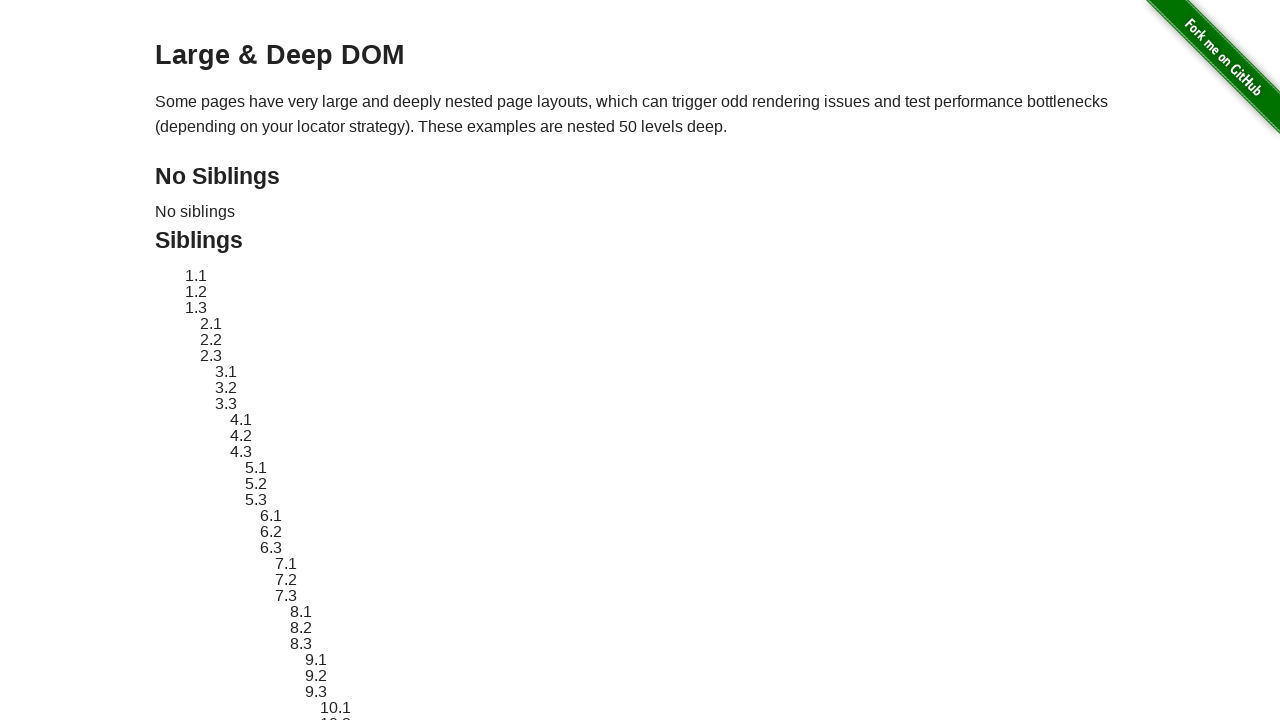